Navigates to HackerOne's bug bounty program directory and performs infinite scrolling to load all program entries on the page

Starting URL: https://hackerone.com/directory/programs?asset_type=URL&order_direction=DESC&order_field=started_accepting_at

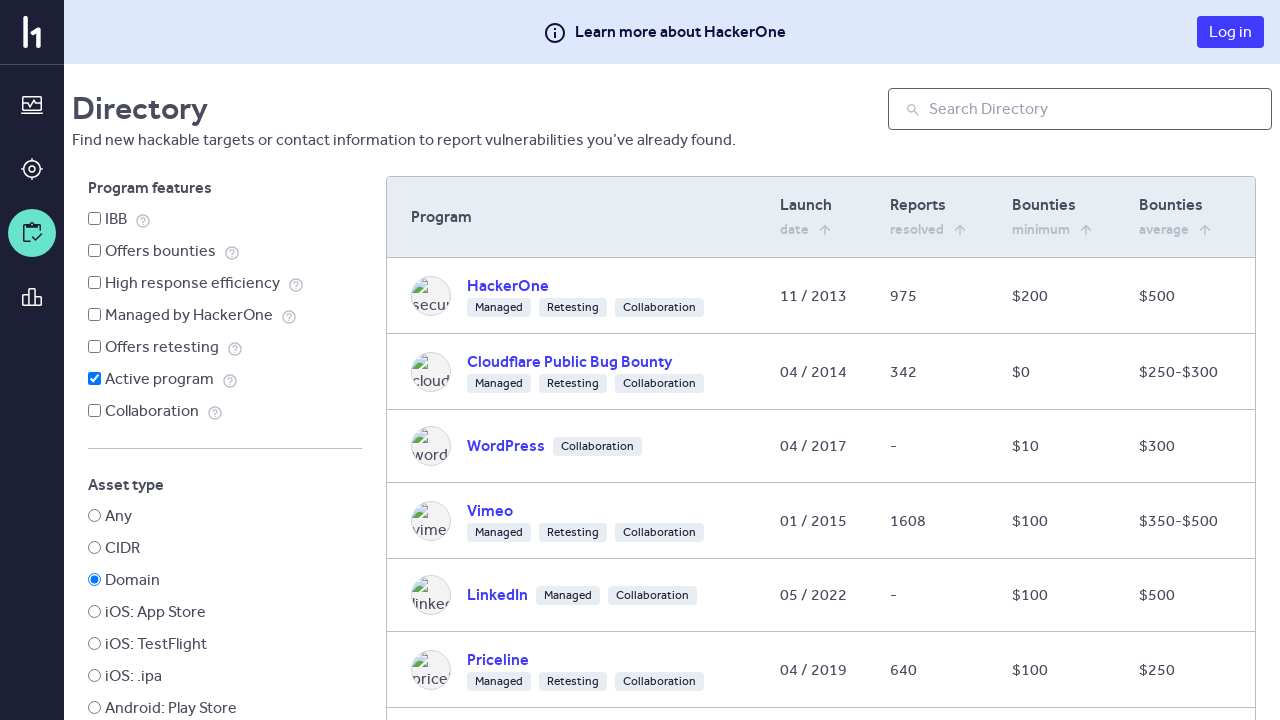

Navigated to HackerOne bug bounty program directory
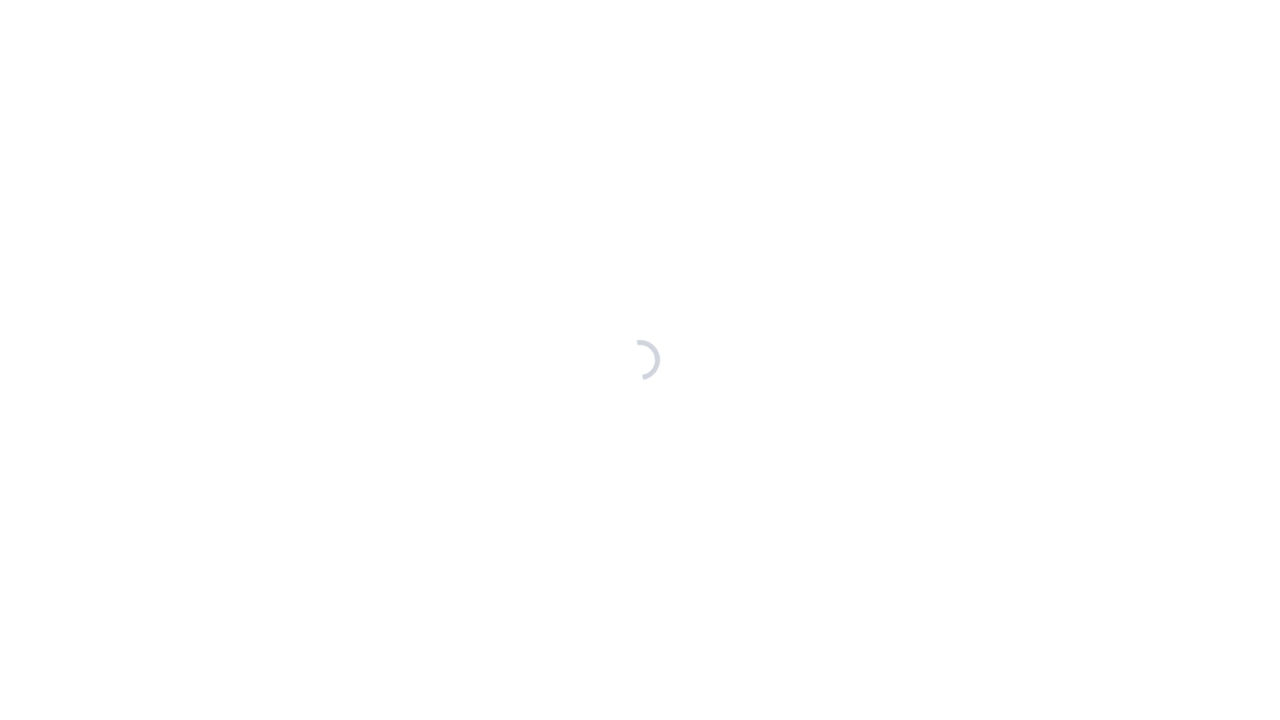

Retrieved initial page height
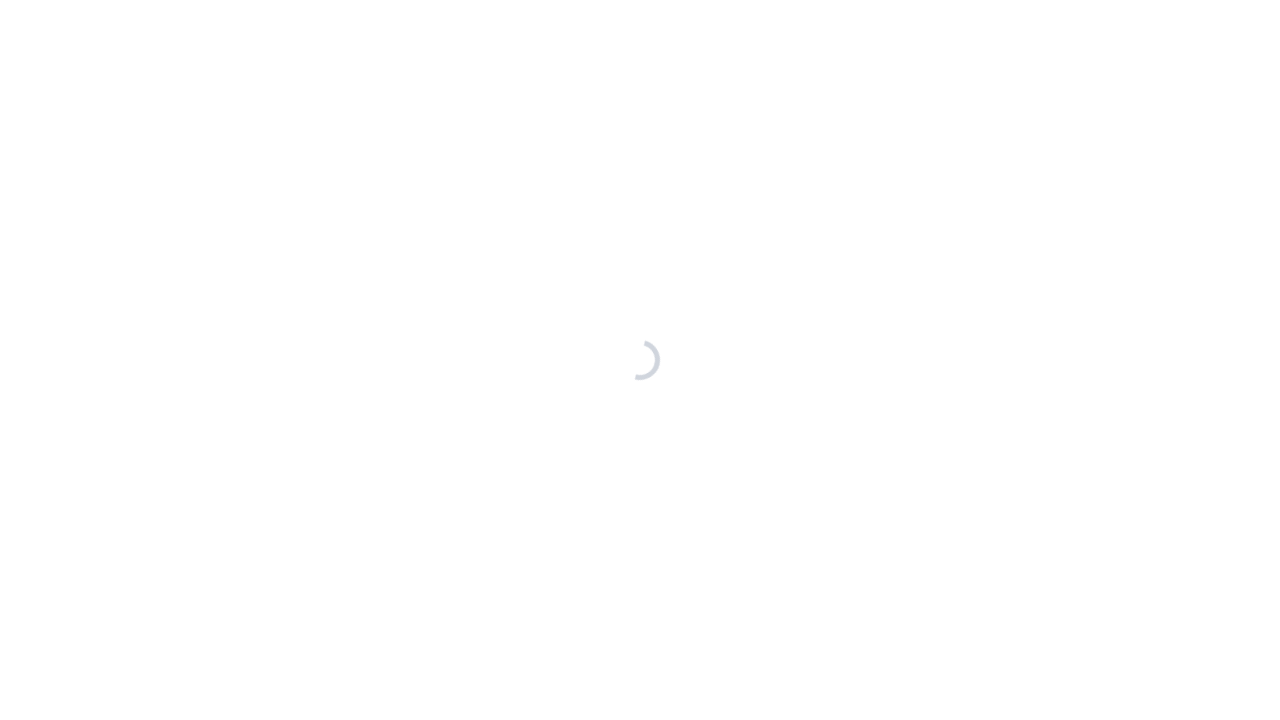

Scrolled to bottom of page (scroll #1)
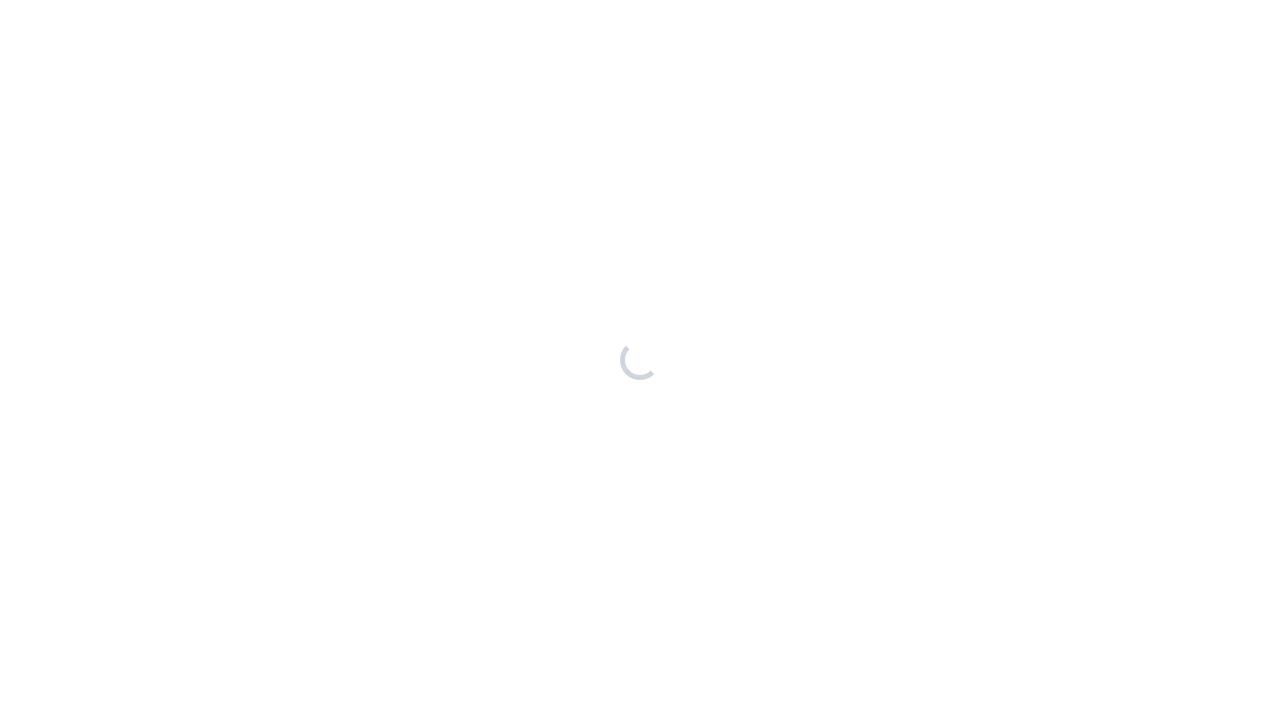

Waited 7 seconds for new content to load
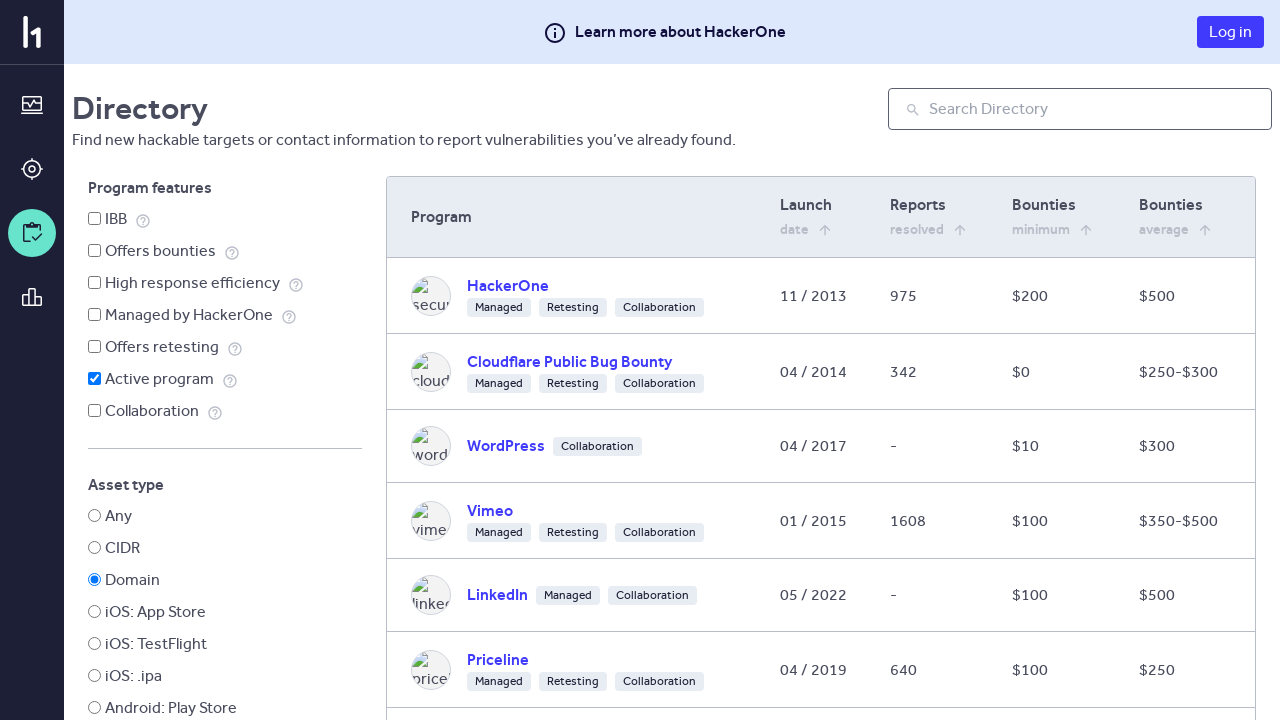

Retrieved updated page height
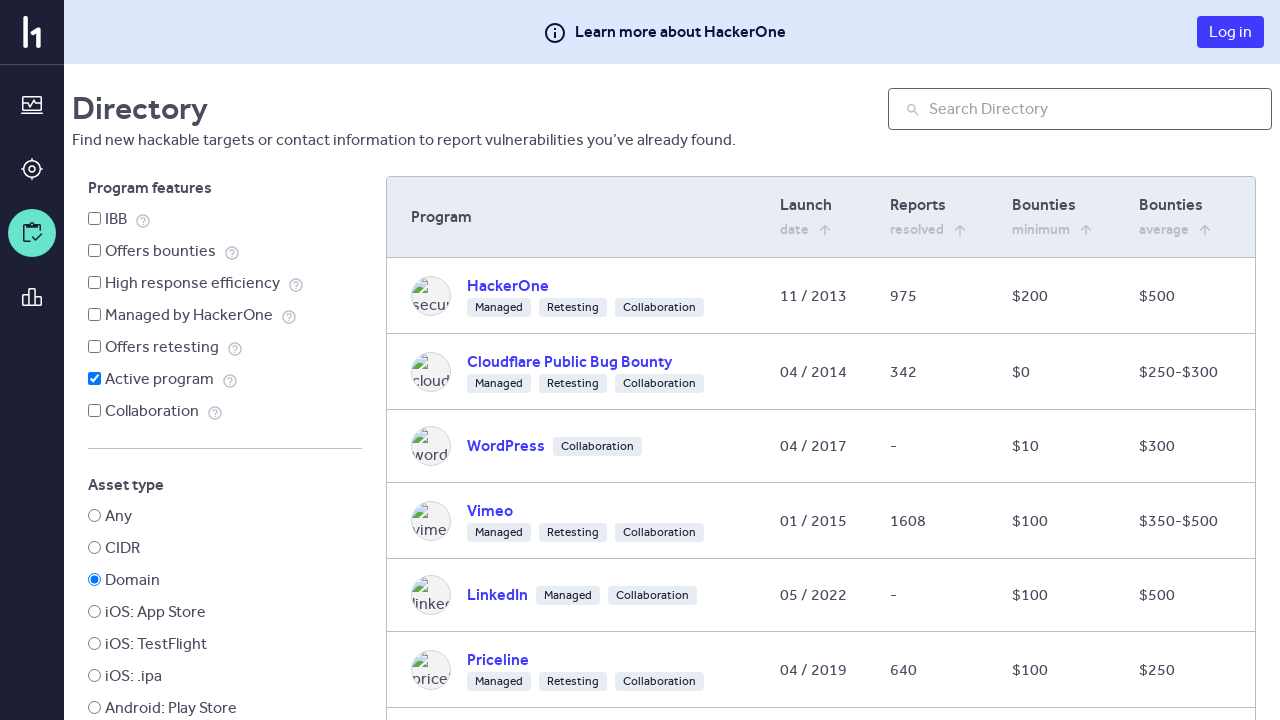

No new content loaded - reached bottom of page
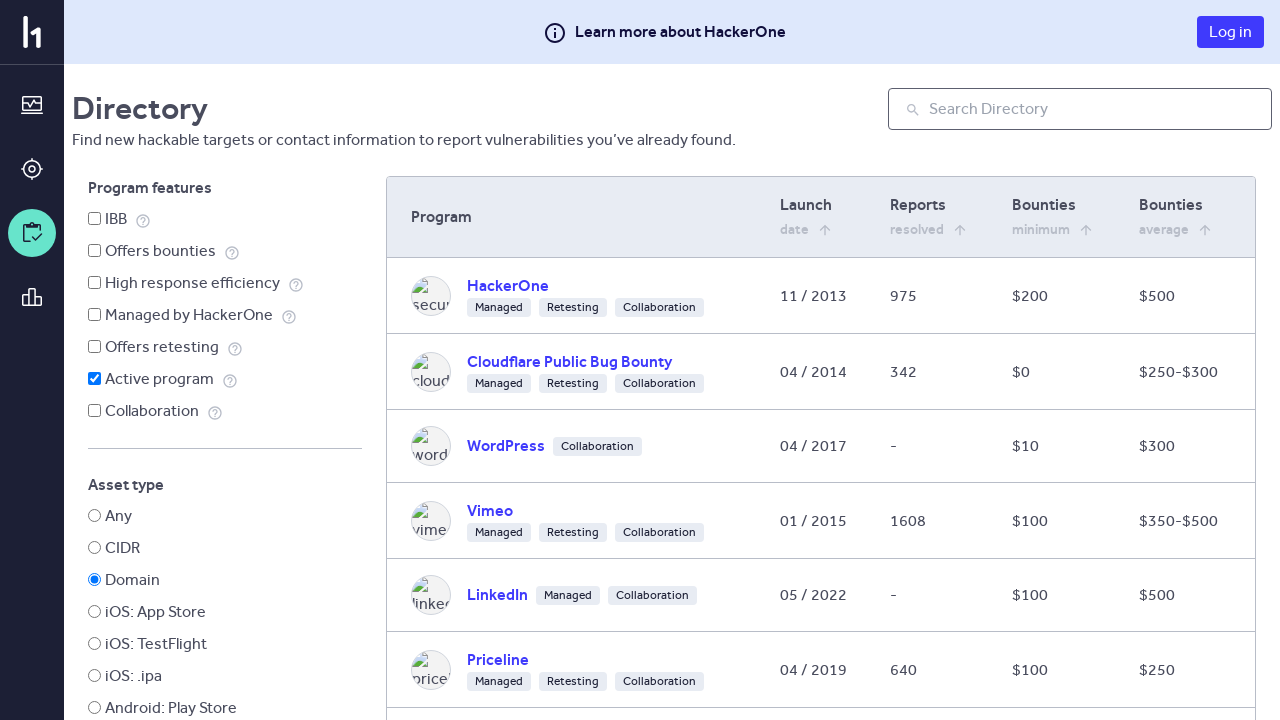

All program links loaded and visible
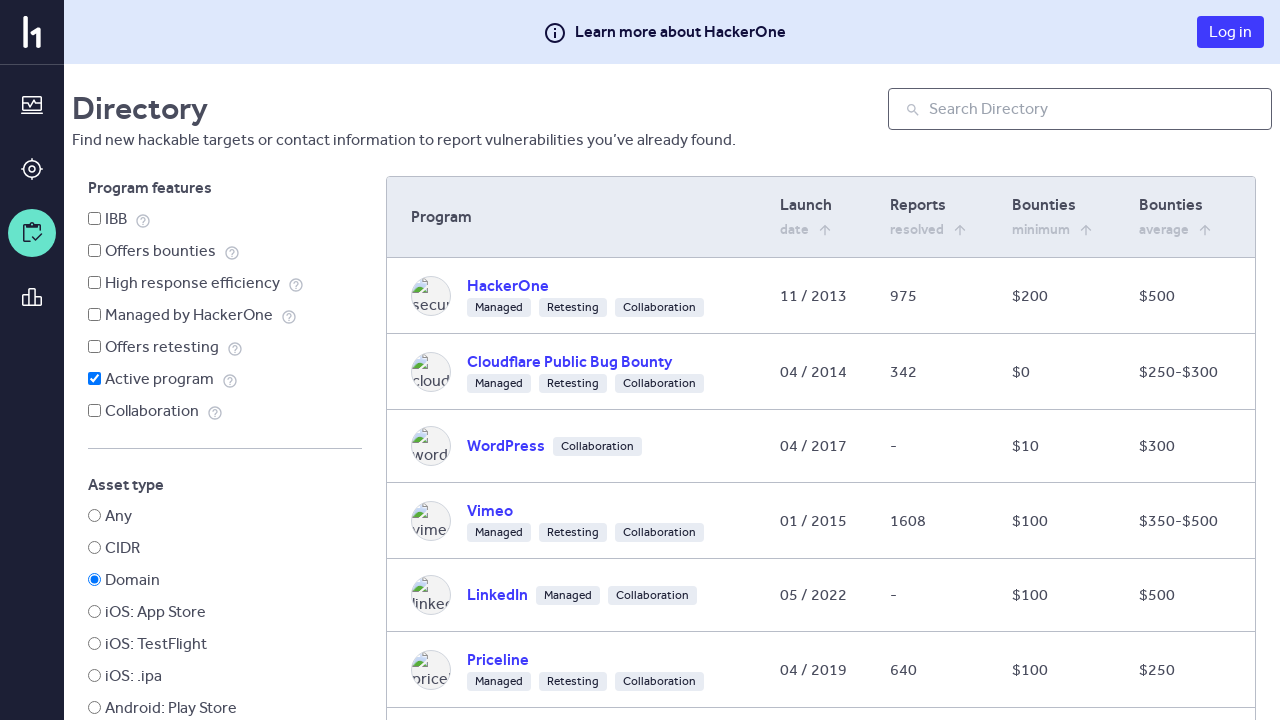

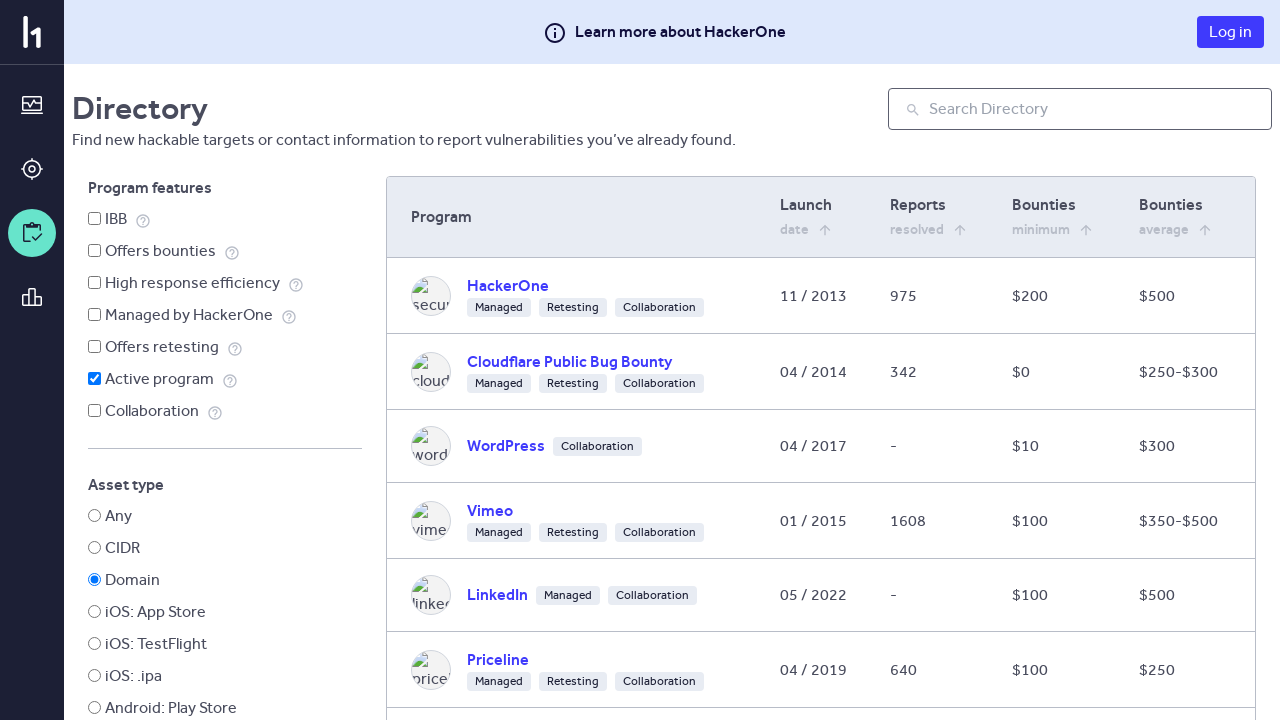